Navigates to the Drag & Drop Sliders page and clicks on the range output element

Starting URL: https://www.lambdatest.com/selenium-playground

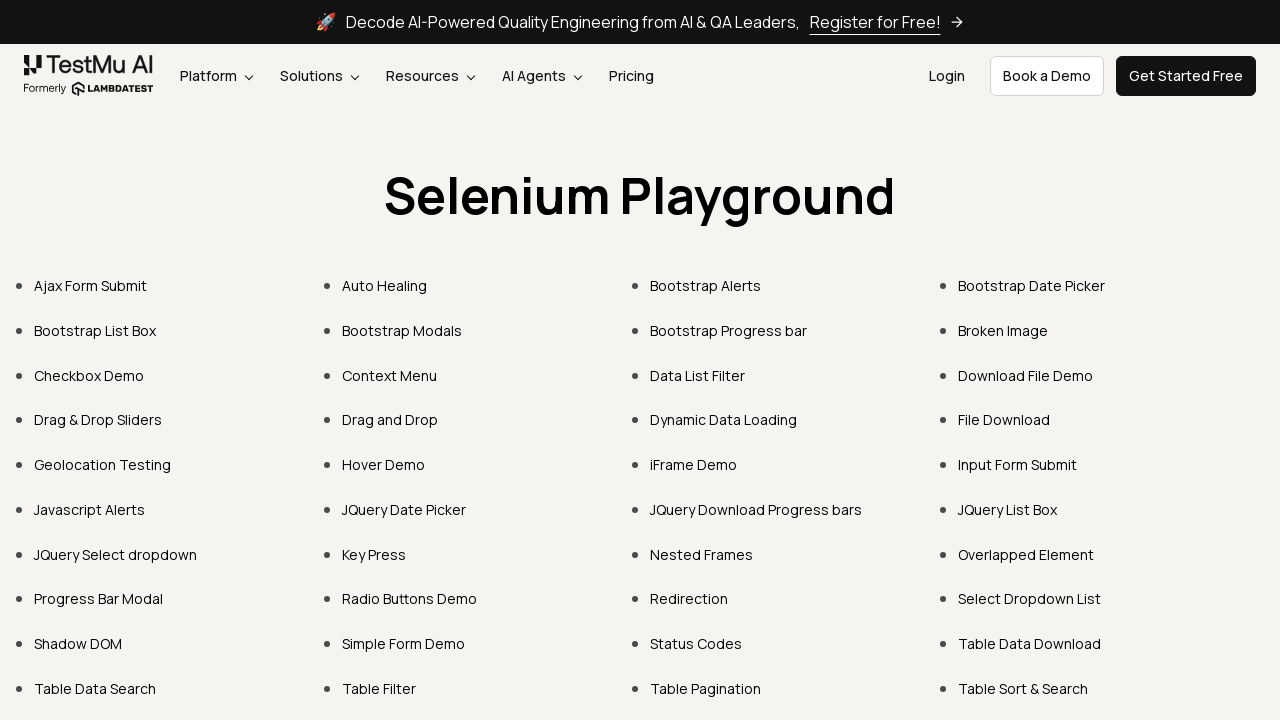

Clicked on Drag & Drop Sliders link at (98, 420) on text=Drag & Drop Sliders
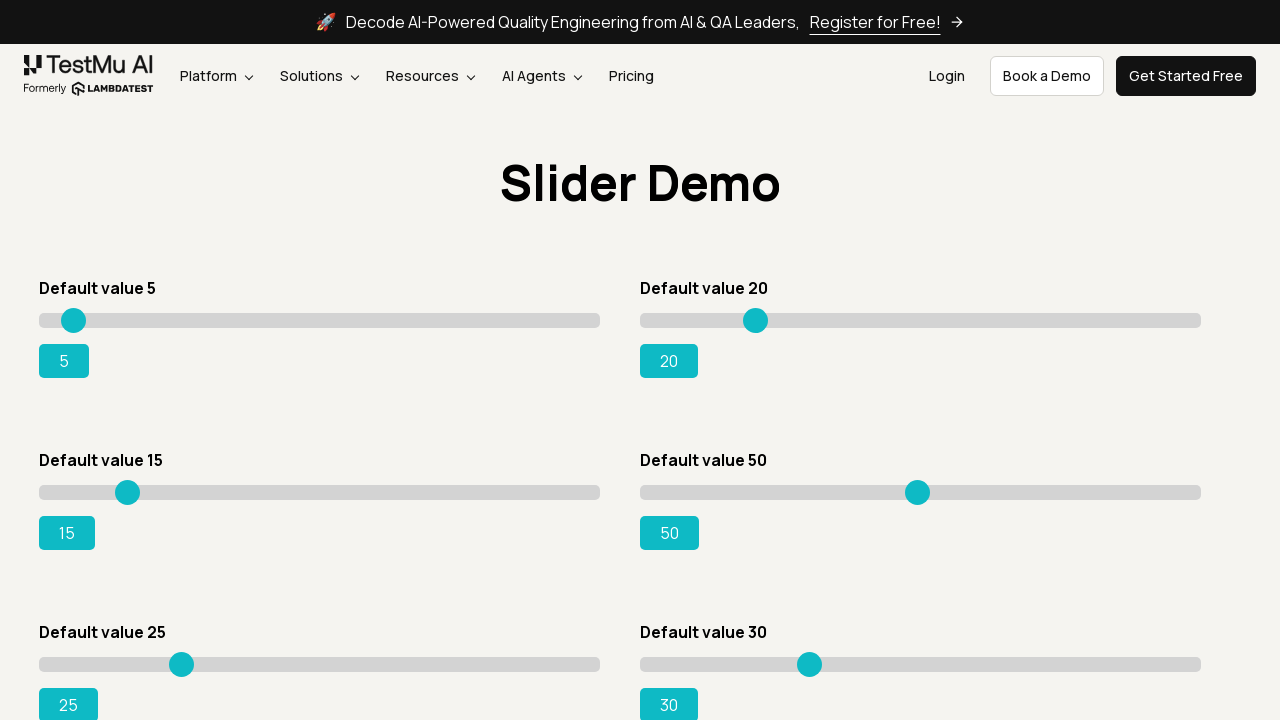

Clicked on the range output element at (67, 533) on #rangeSuccess
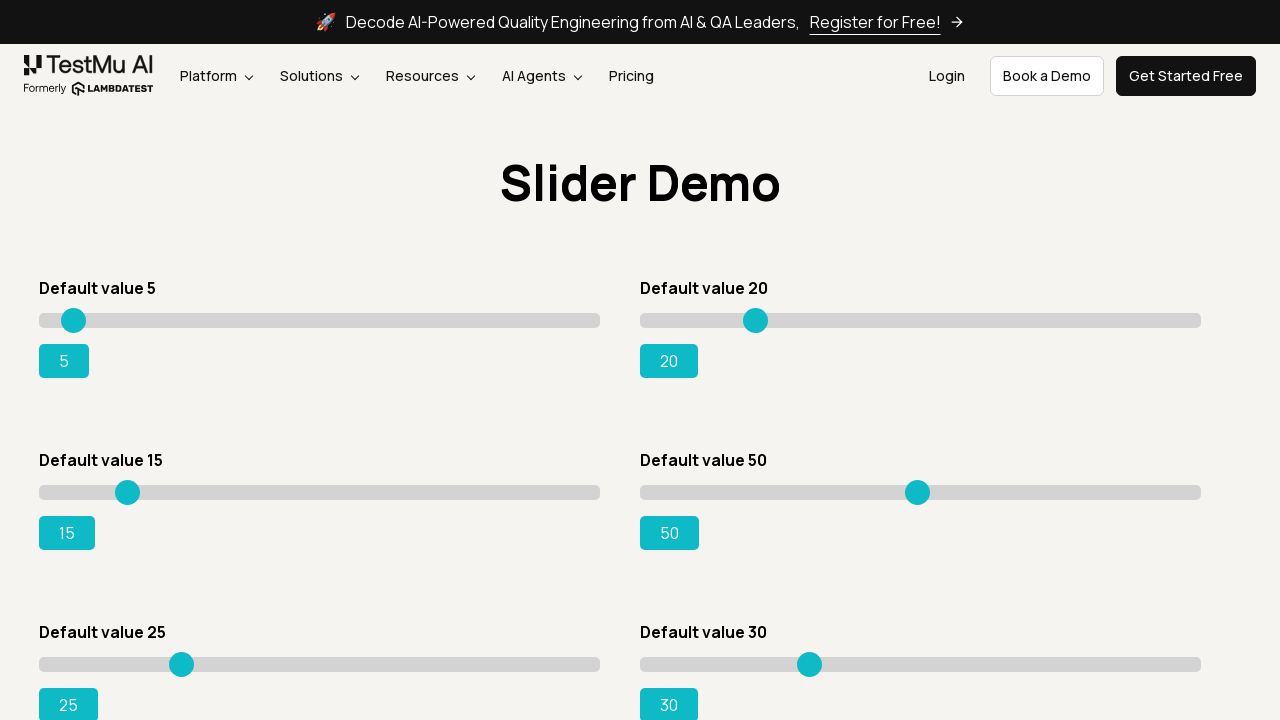

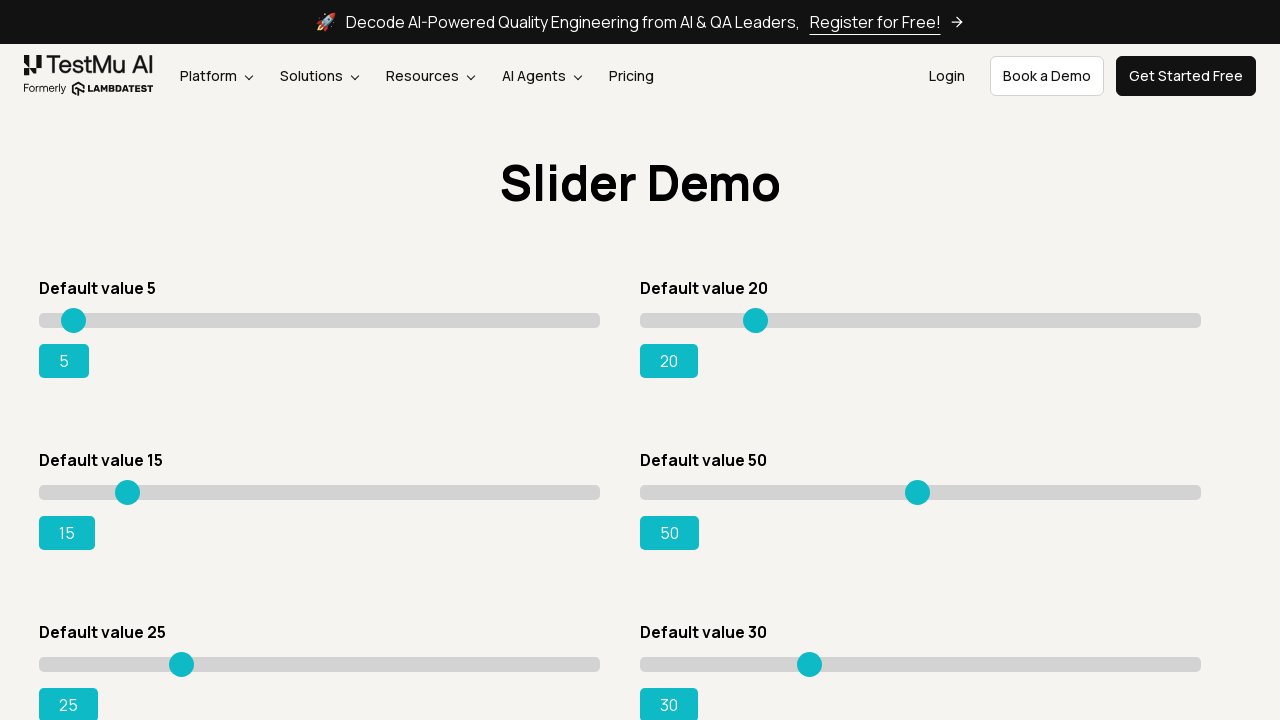